Tests filling text fields in a form

Starting URL: https://demoqa.com/text-box

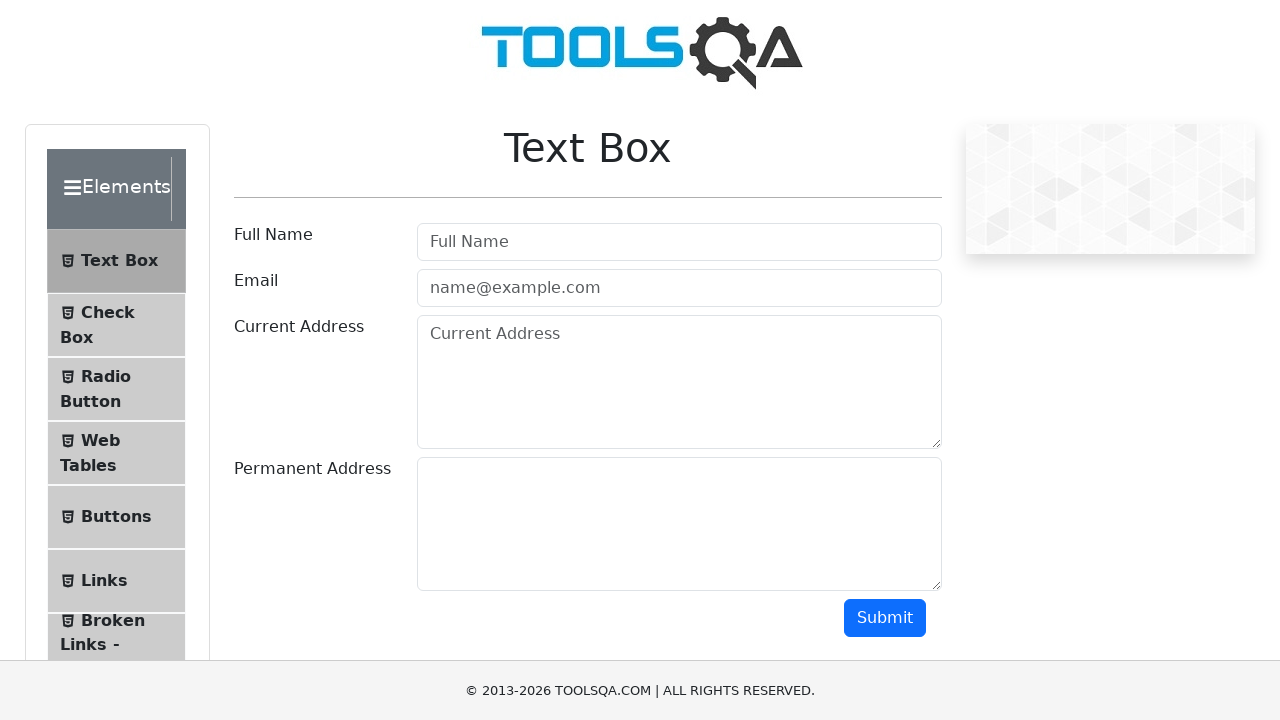

Filled full name field with 'ITMS coaching' on #userName
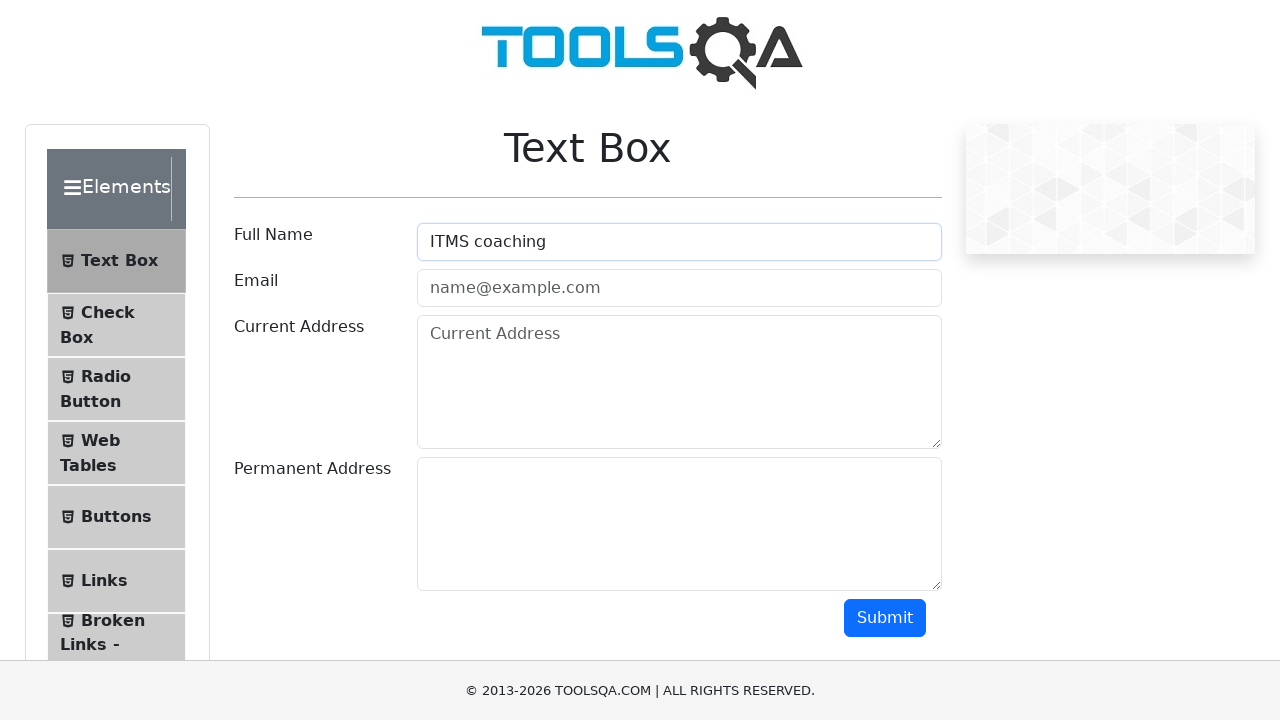

Filled current address field with 'van xinh gai' using JavaScript
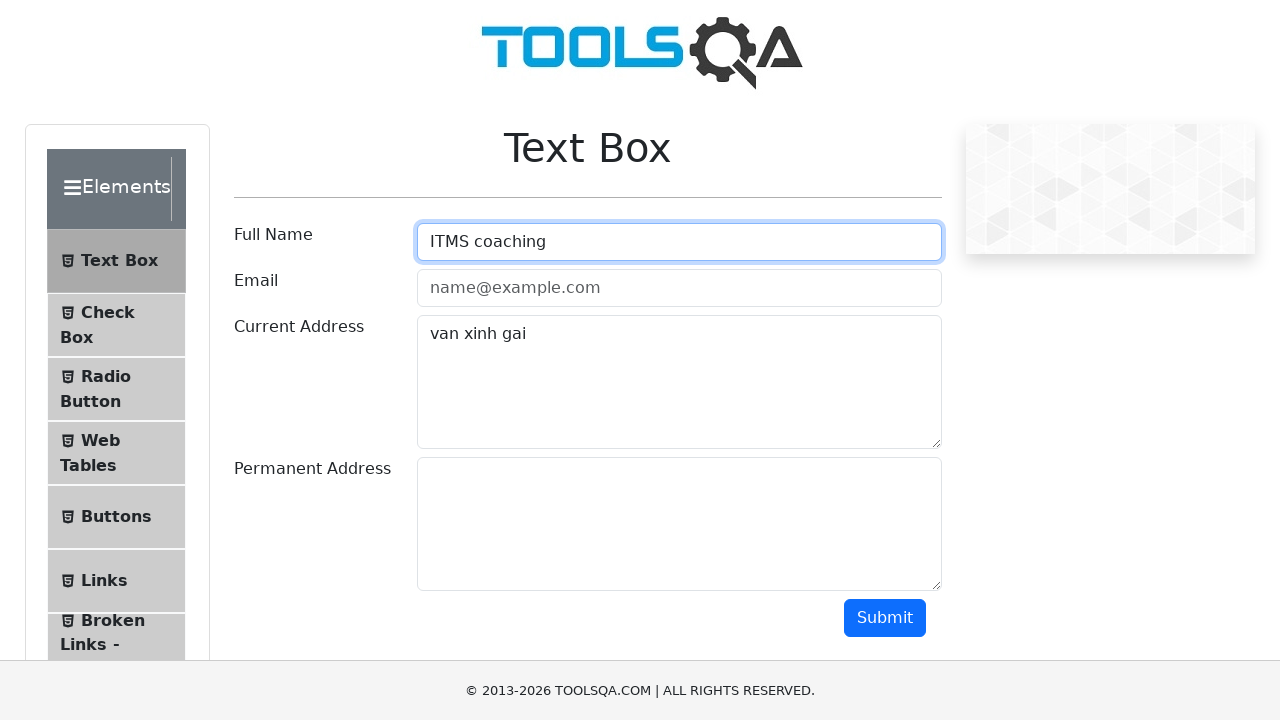

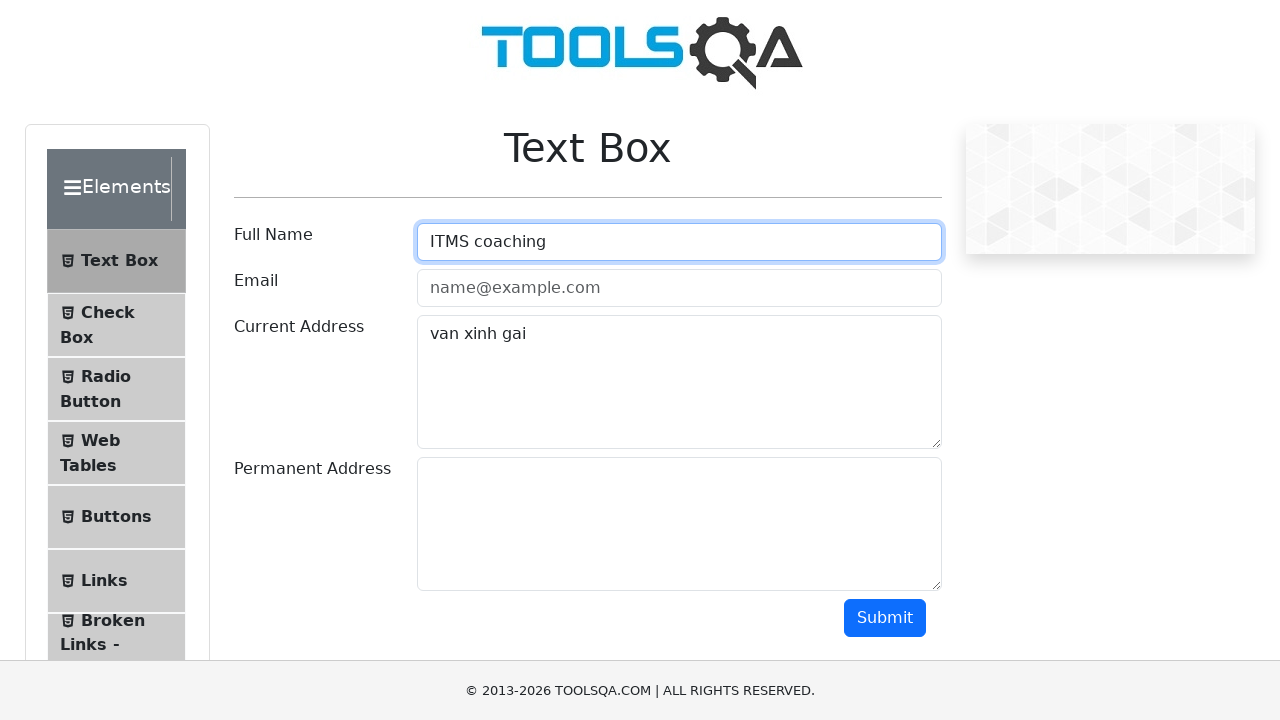